Tests the text box form on DemoQA by filling in user name, email, current address, and permanent address fields

Starting URL: https://demoqa.com/text-box

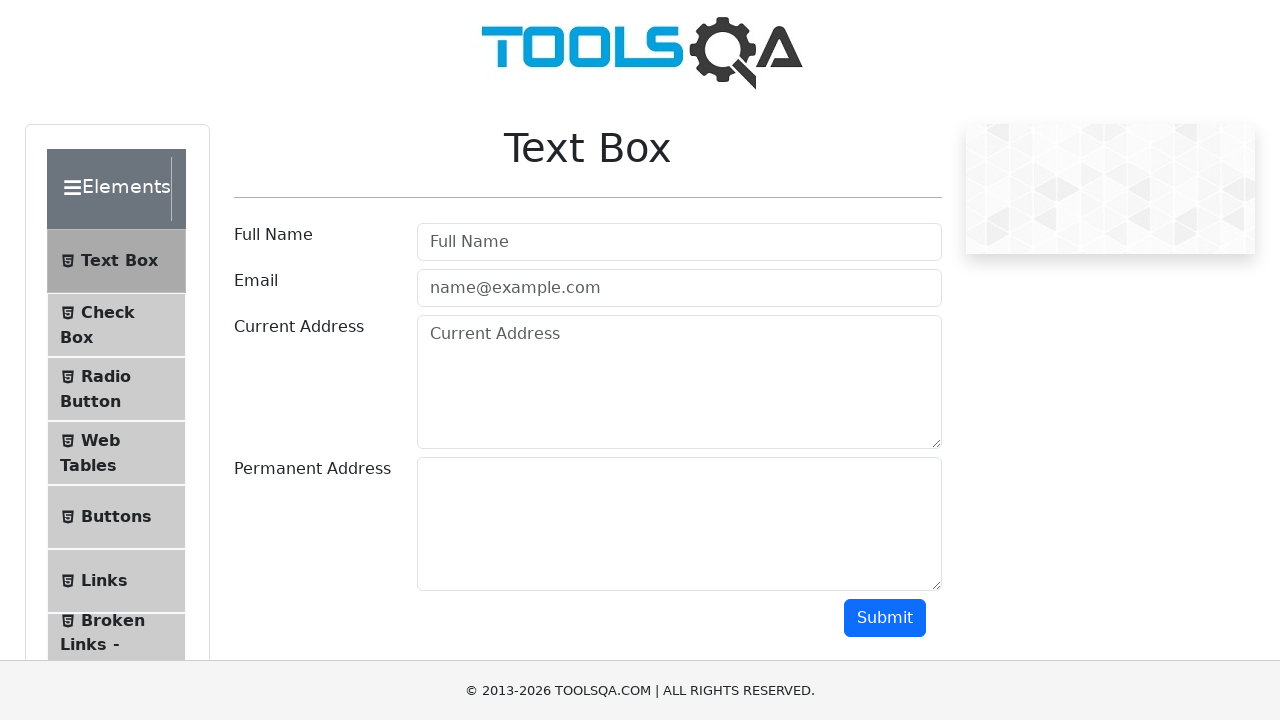

Filled user name field with 'Mangesh Munge' on #userName
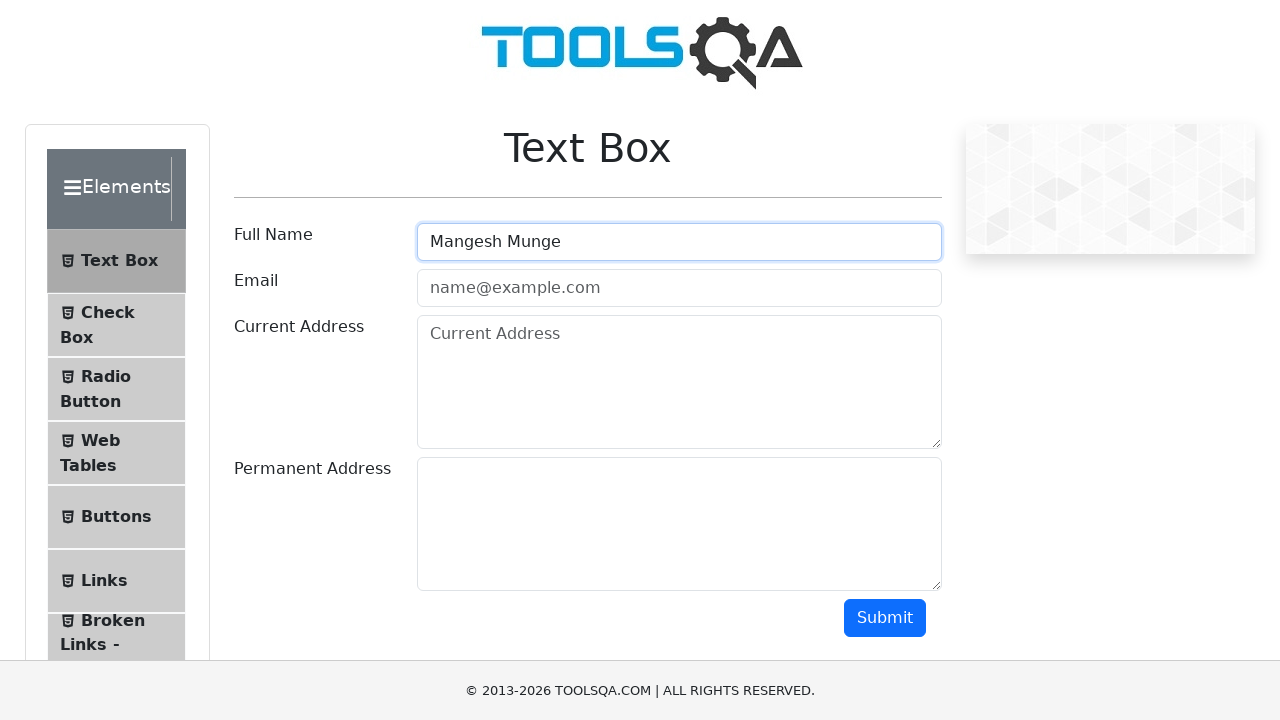

Filled email field with 'abc@gmail.com' on #userEmail
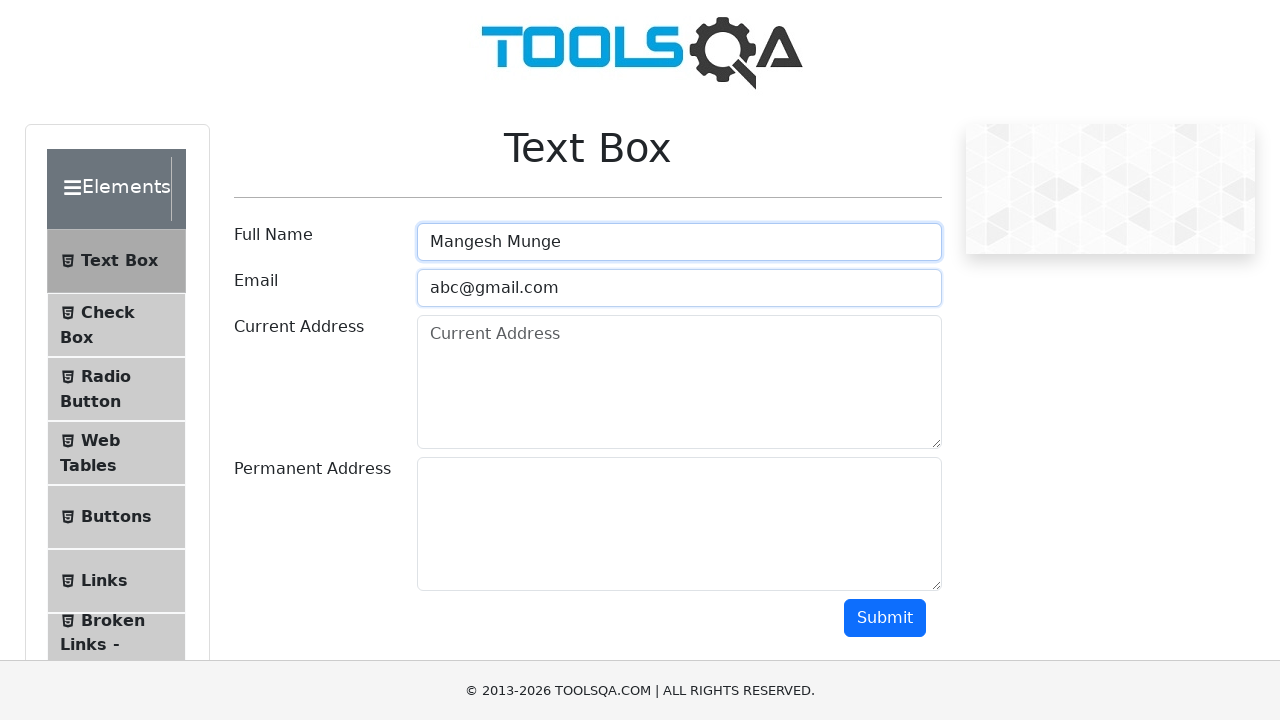

Filled current address field with 'Pune' on #currentAddress
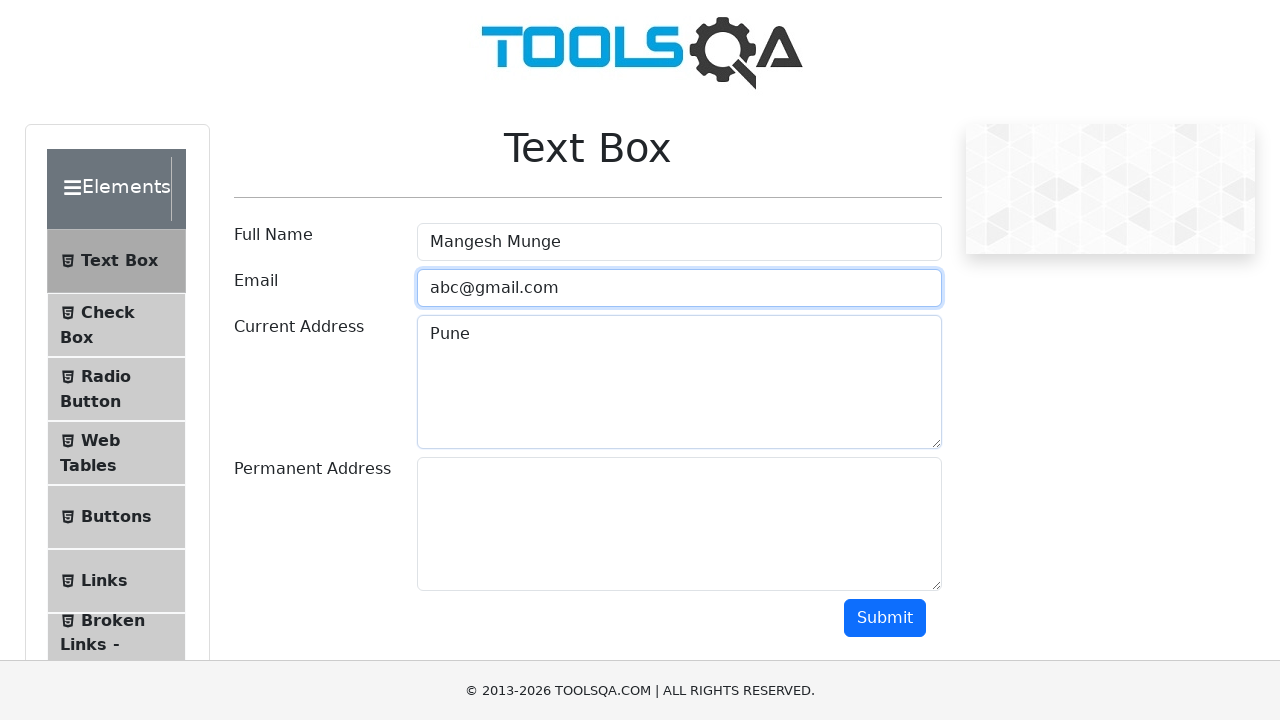

Filled permanent address field with 'Parbhani' on #permanentAddress
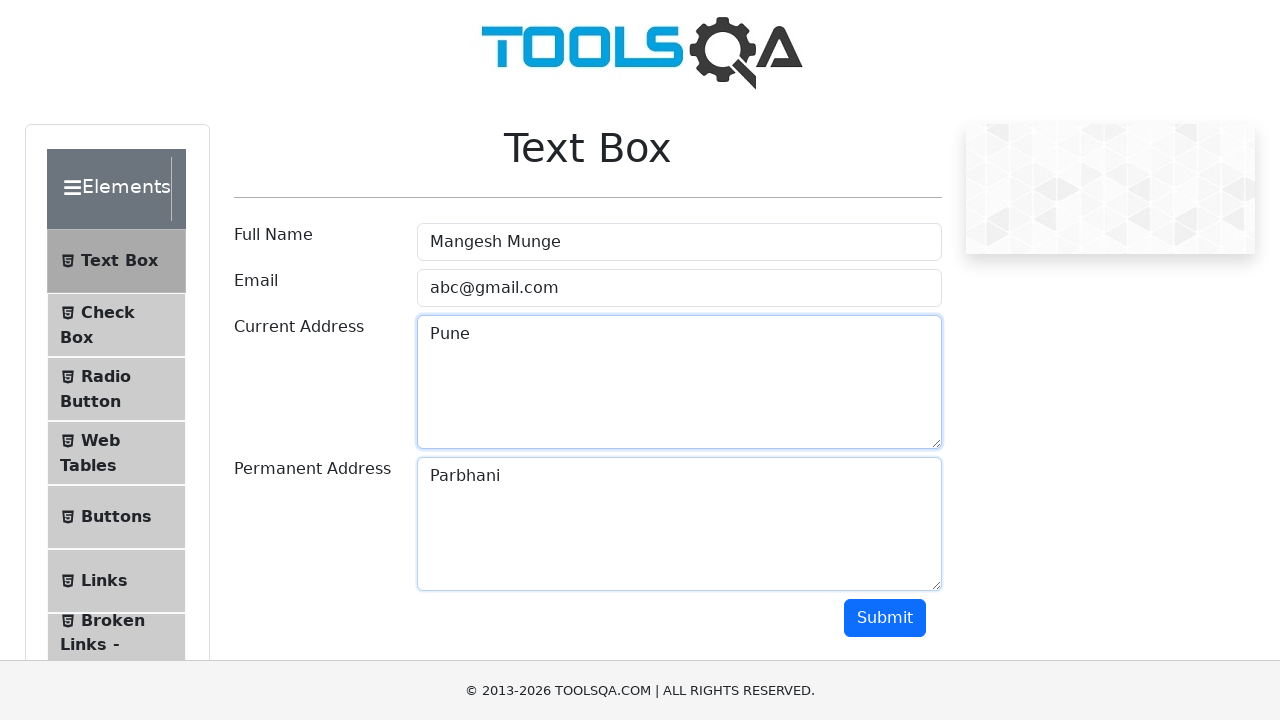

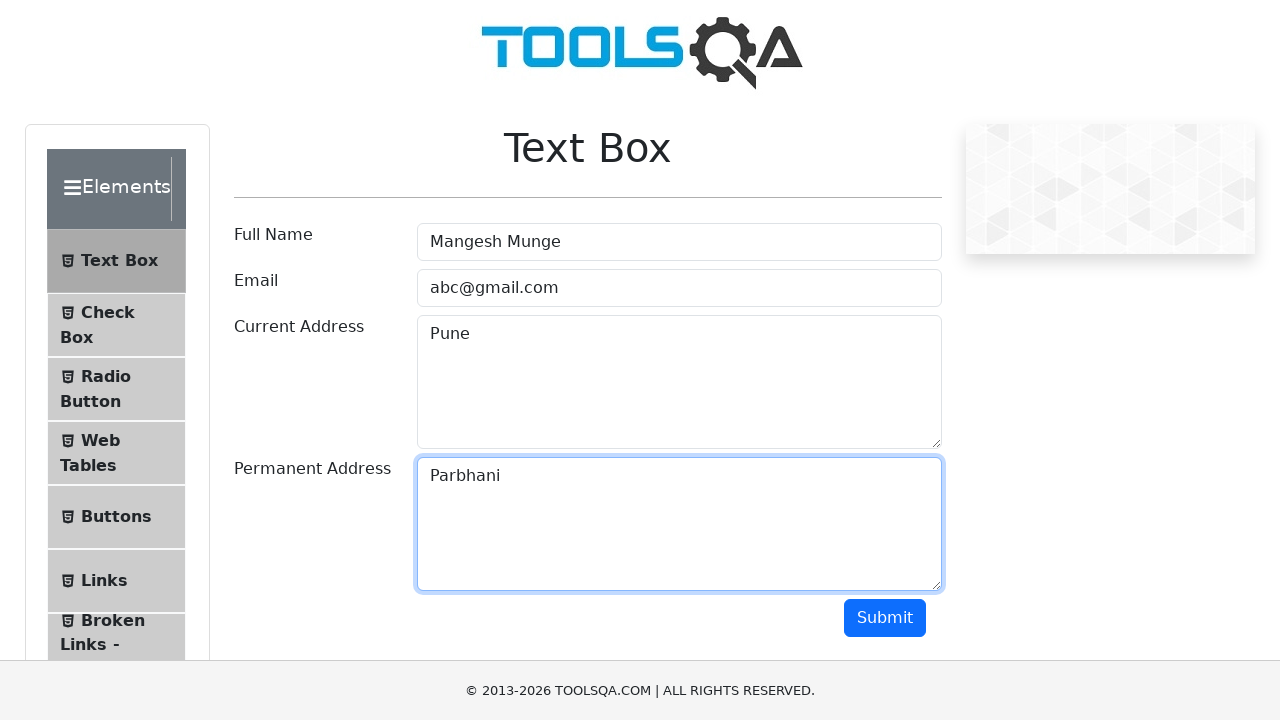